Navigates to a course automation website and takes a screenshot of the page

Starting URL: https://cursoautomacao.netlify.app/

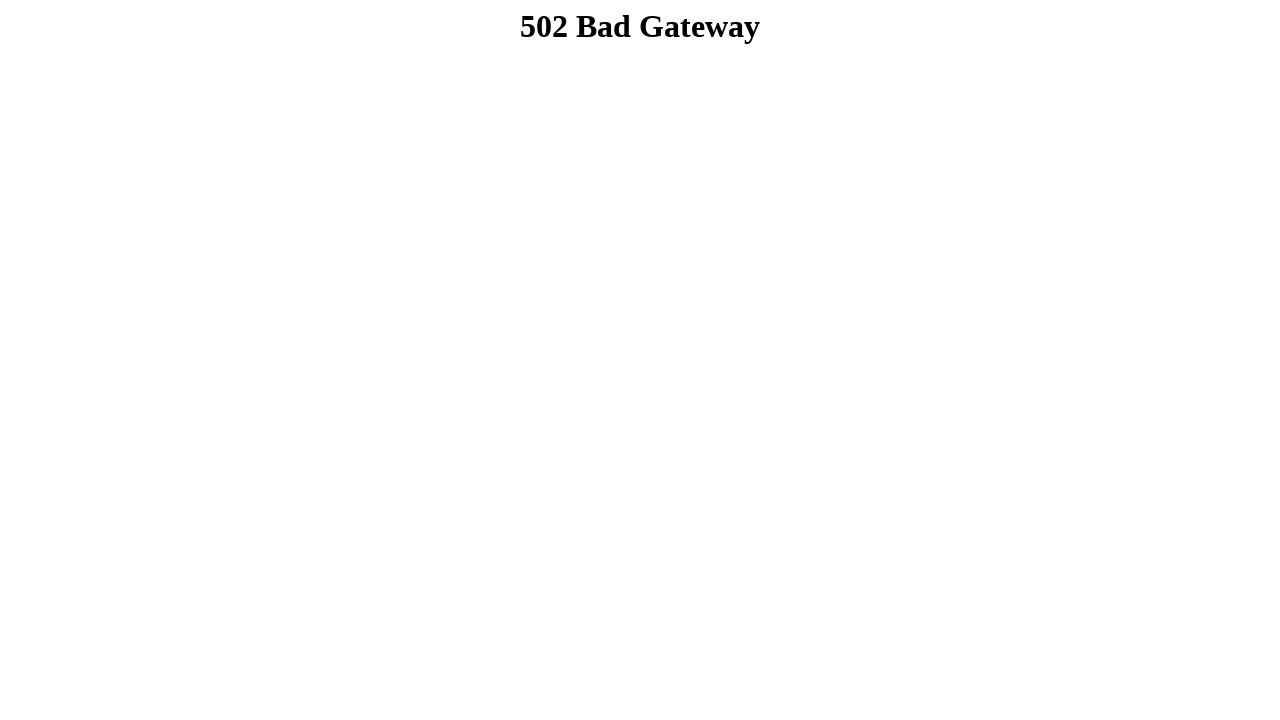

Navigated to course automation website
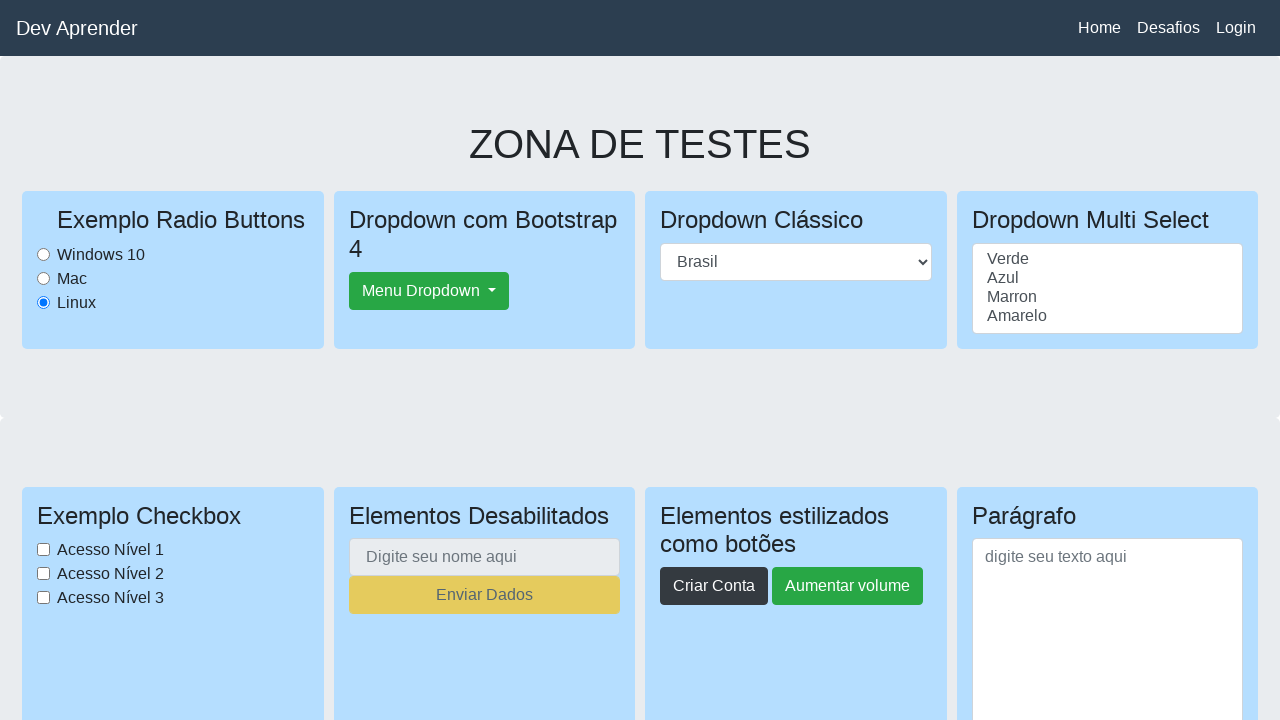

Captured screenshot of the page
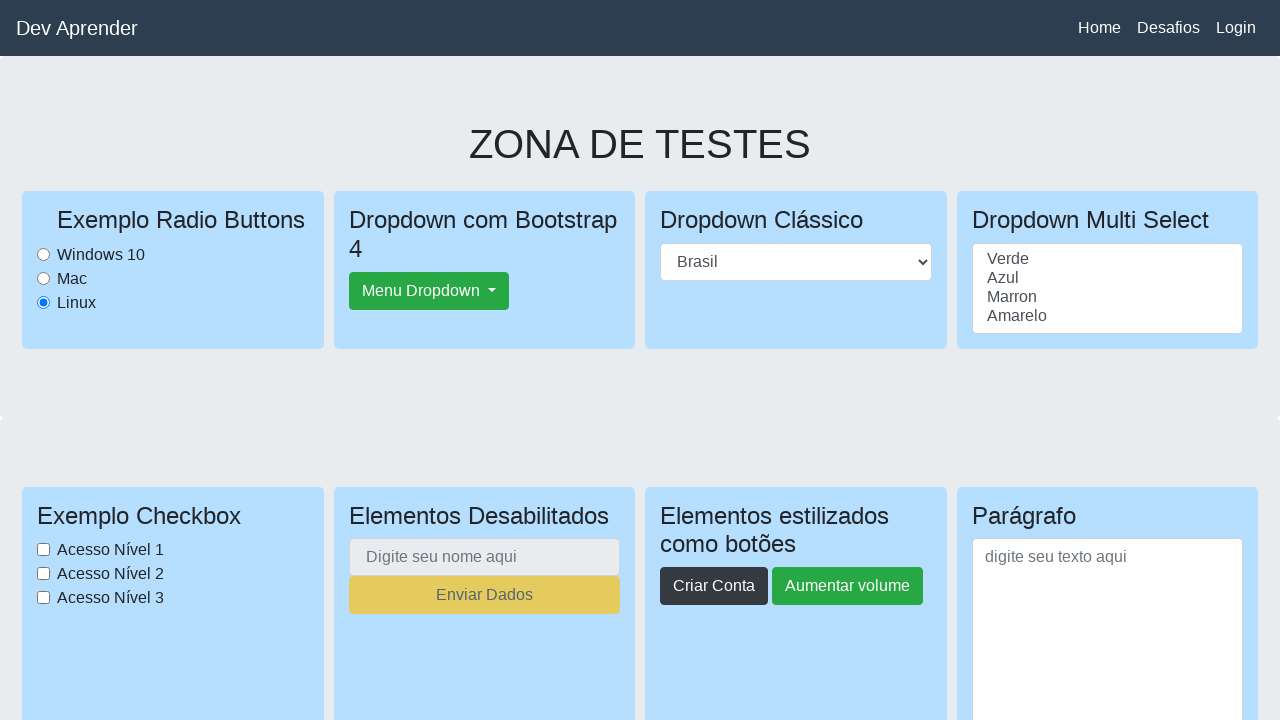

Waited 2 seconds
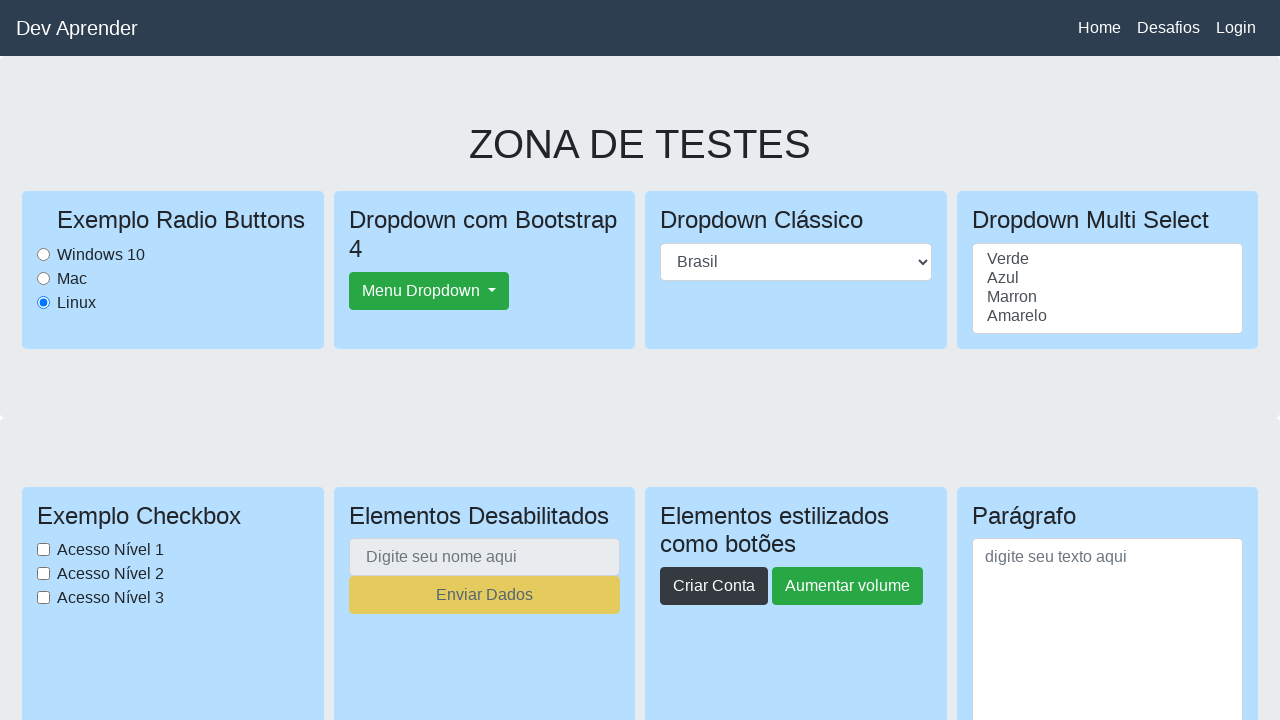

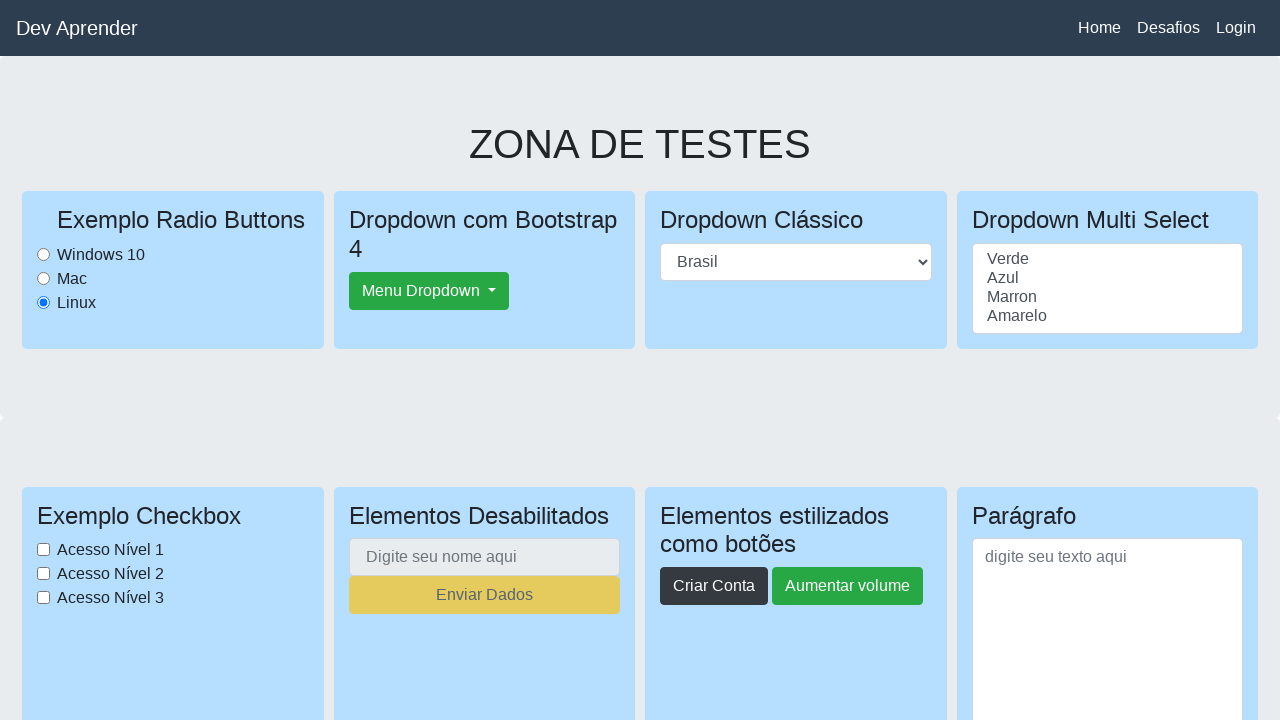